Navigates to DemoBlaze e-commerce demo site and verifies that product cards with prices and names are displayed on the homepage

Starting URL: https://www.demoblaze.com/

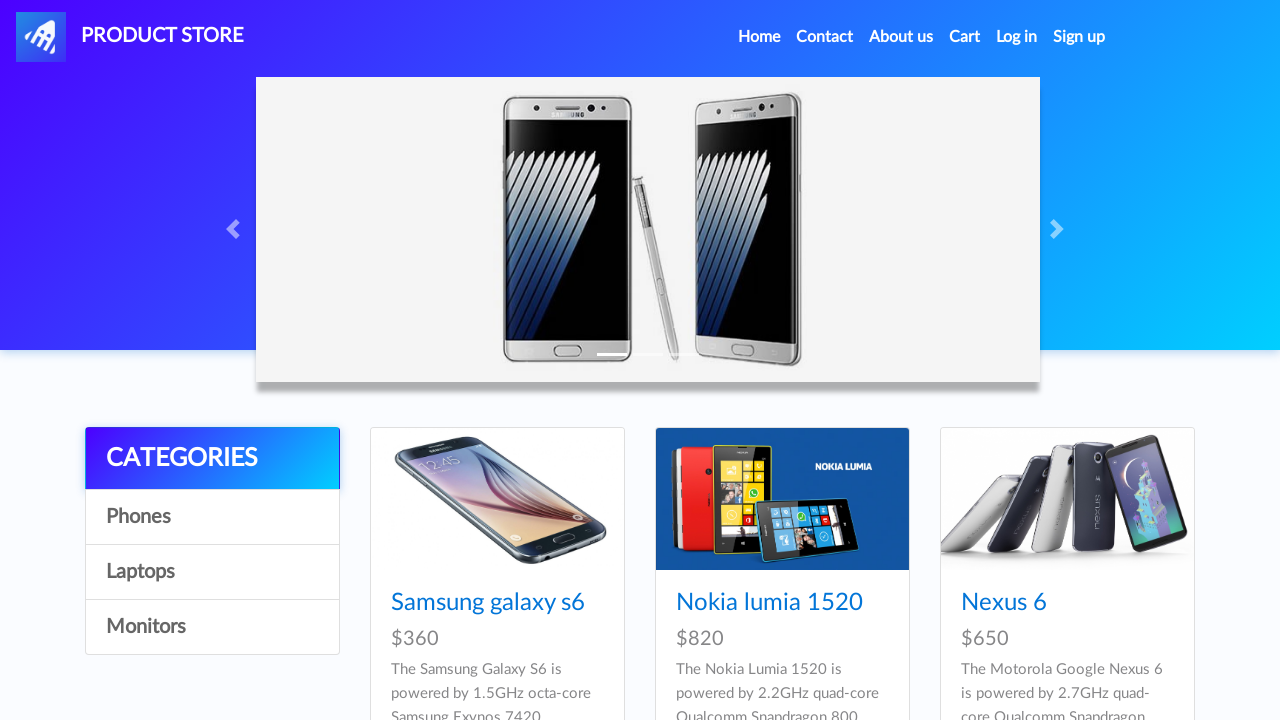

Product cards loaded on DemoBlaze homepage
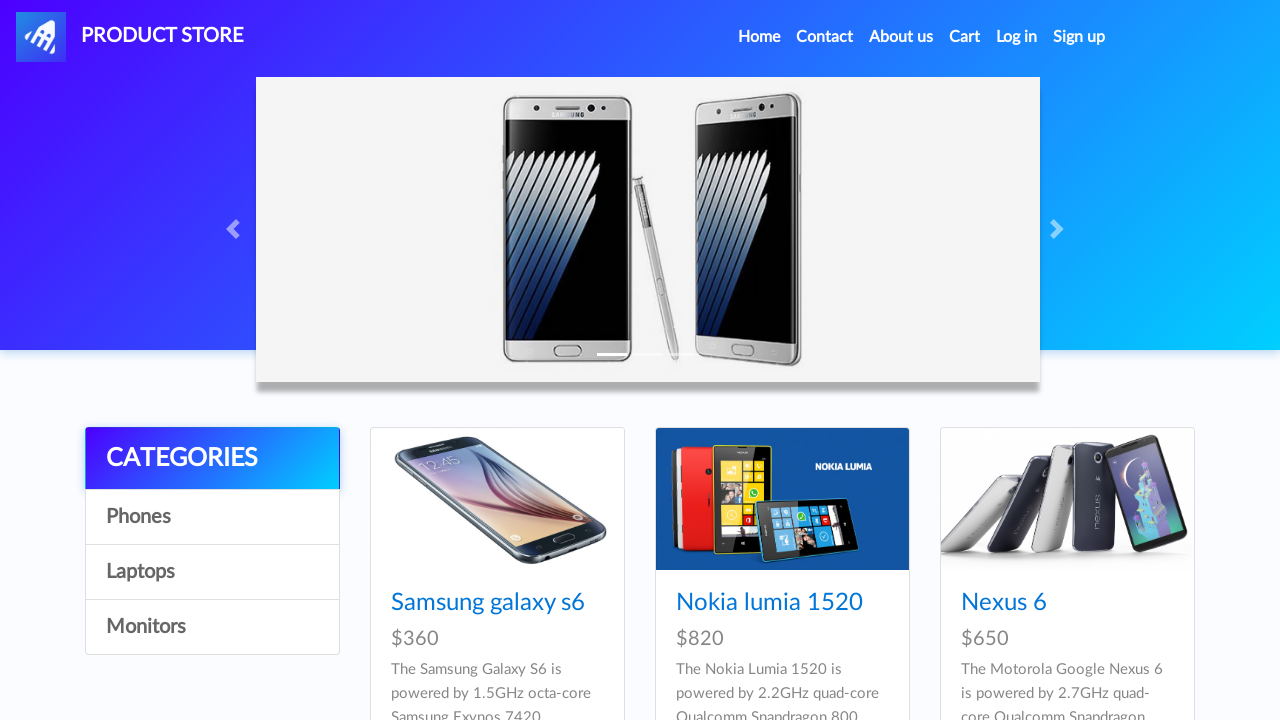

Price elements are visible on product cards
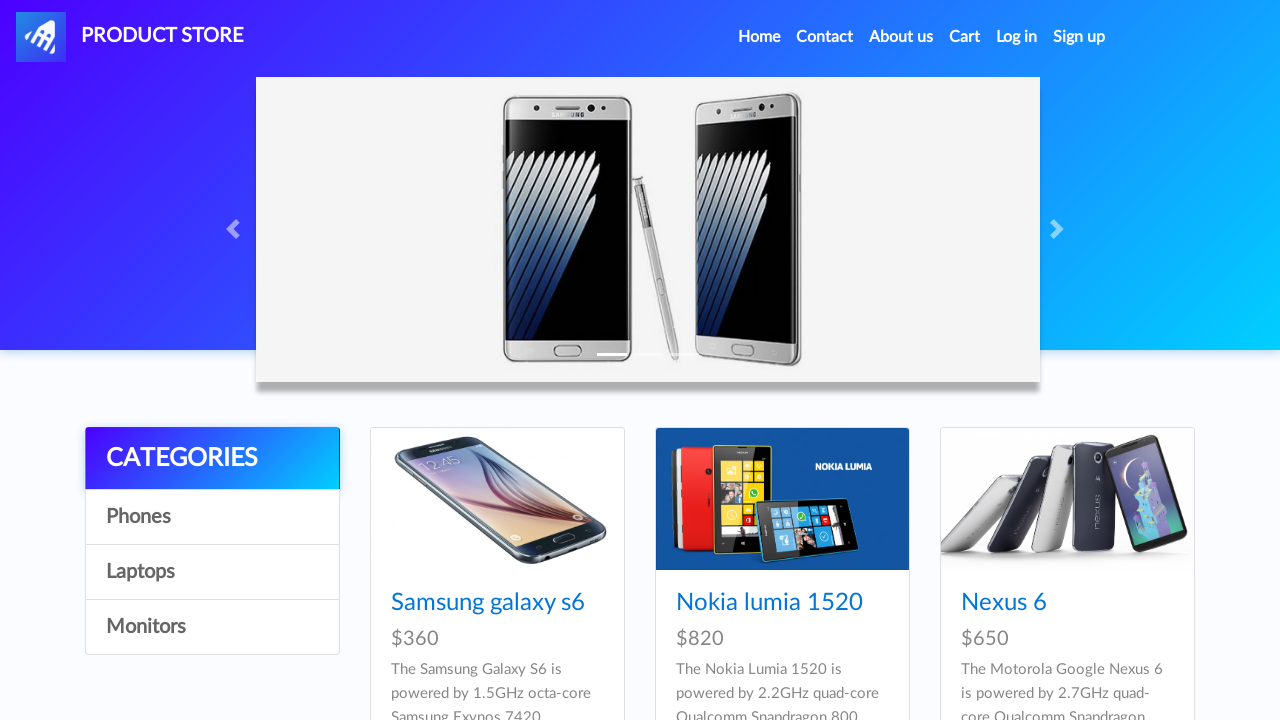

Product name links are visible on product cards
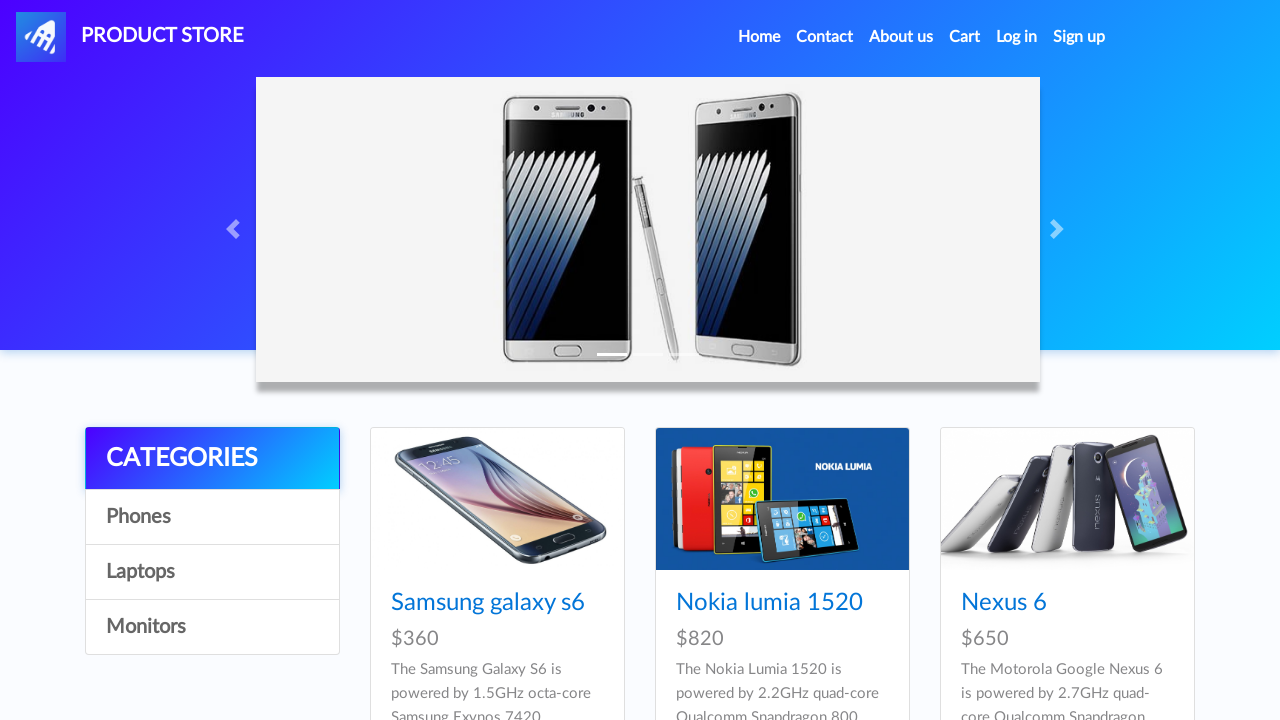

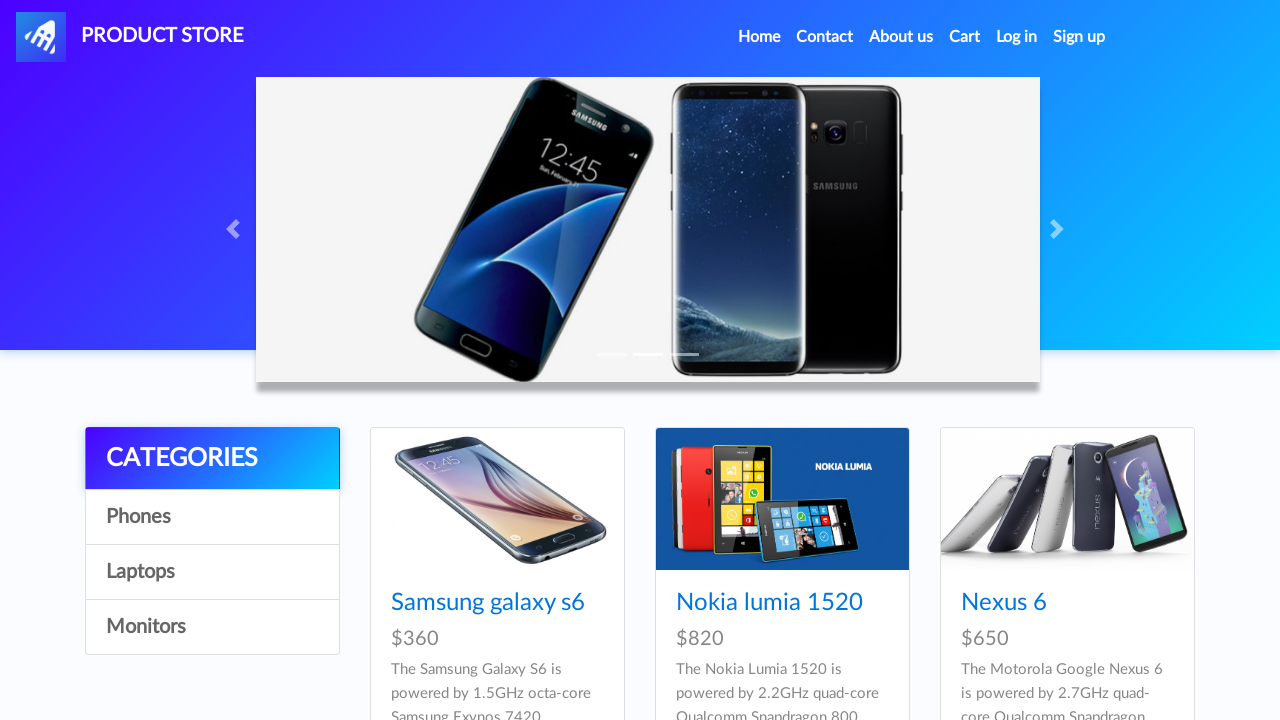